Tests that project box 3 links to project1 page

Starting URL: https://mrjohn5on.github.io

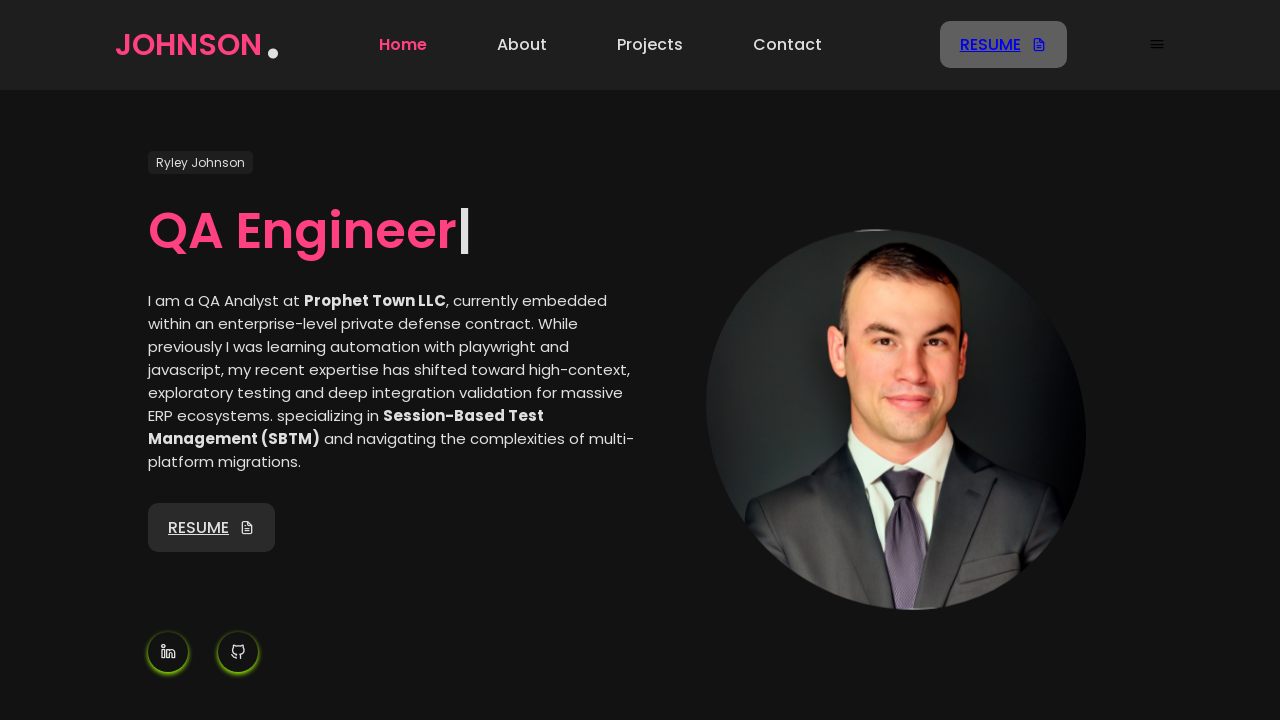

Clicked project box 3 at (444, 361) on internal:testid=[data-testid="project-box3"s]
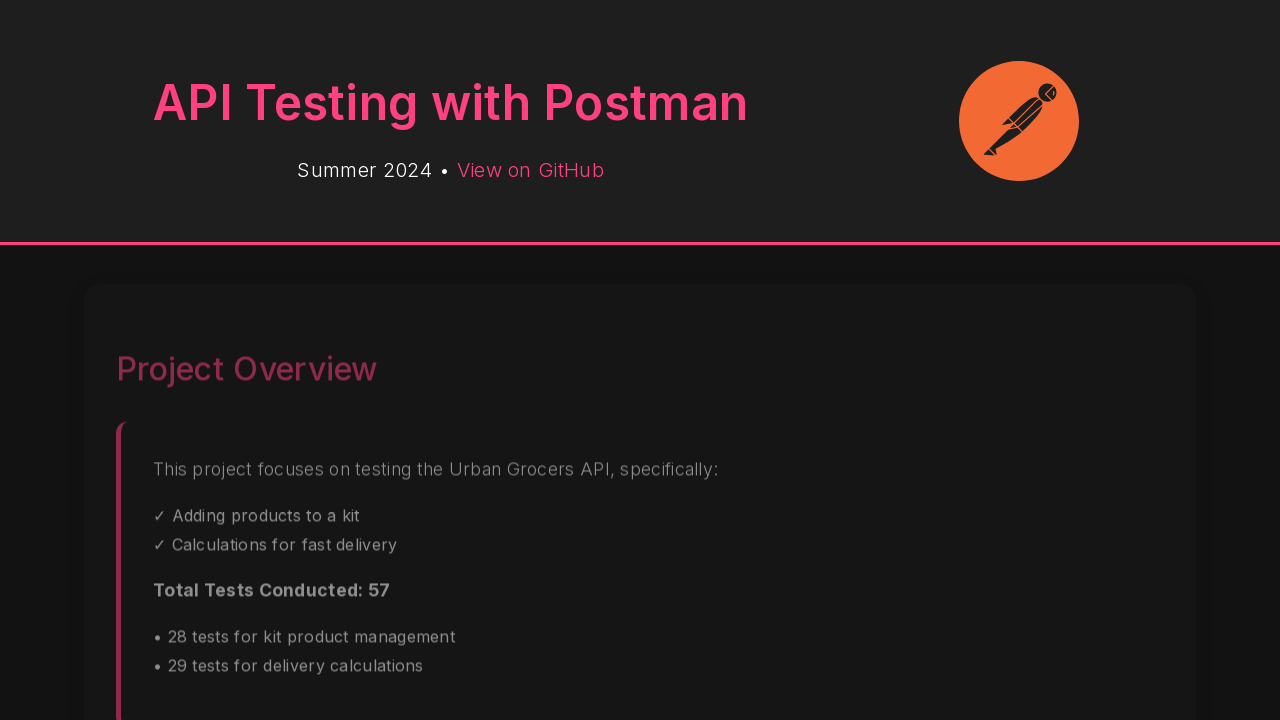

Waited for page to load (domcontentloaded)
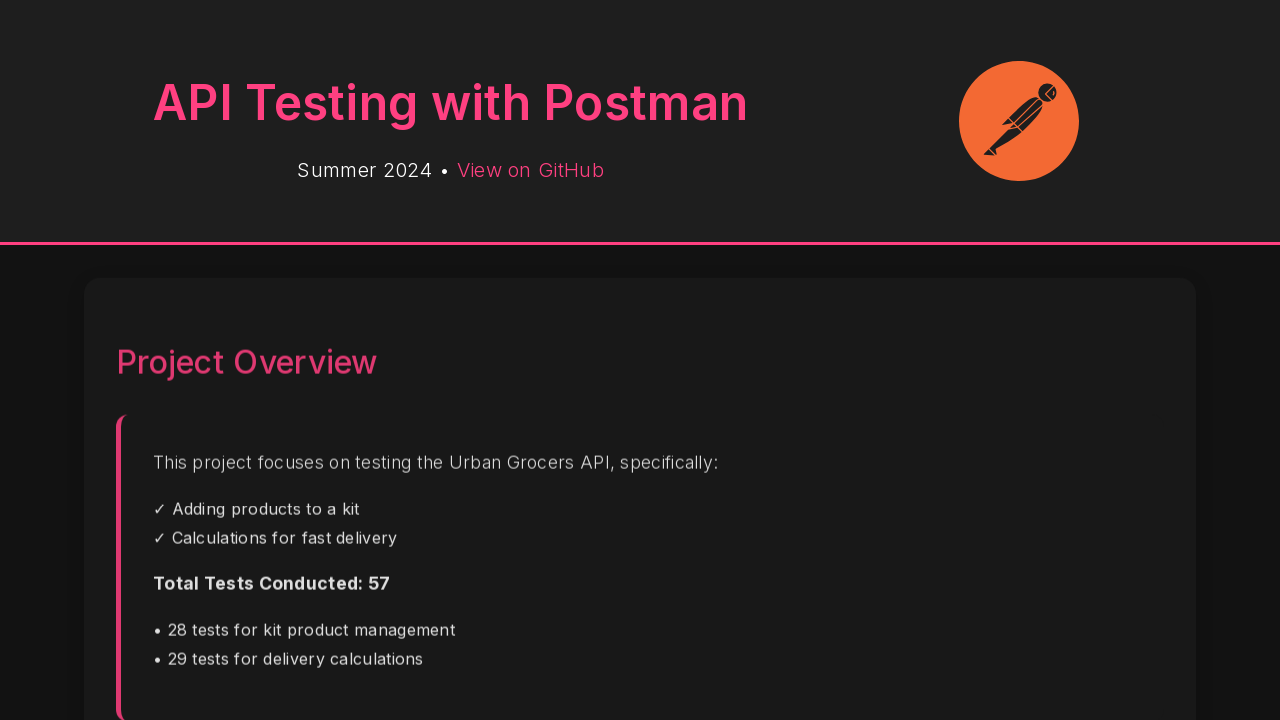

Verified URL is https://mrjohn5on.github.io/project1.html
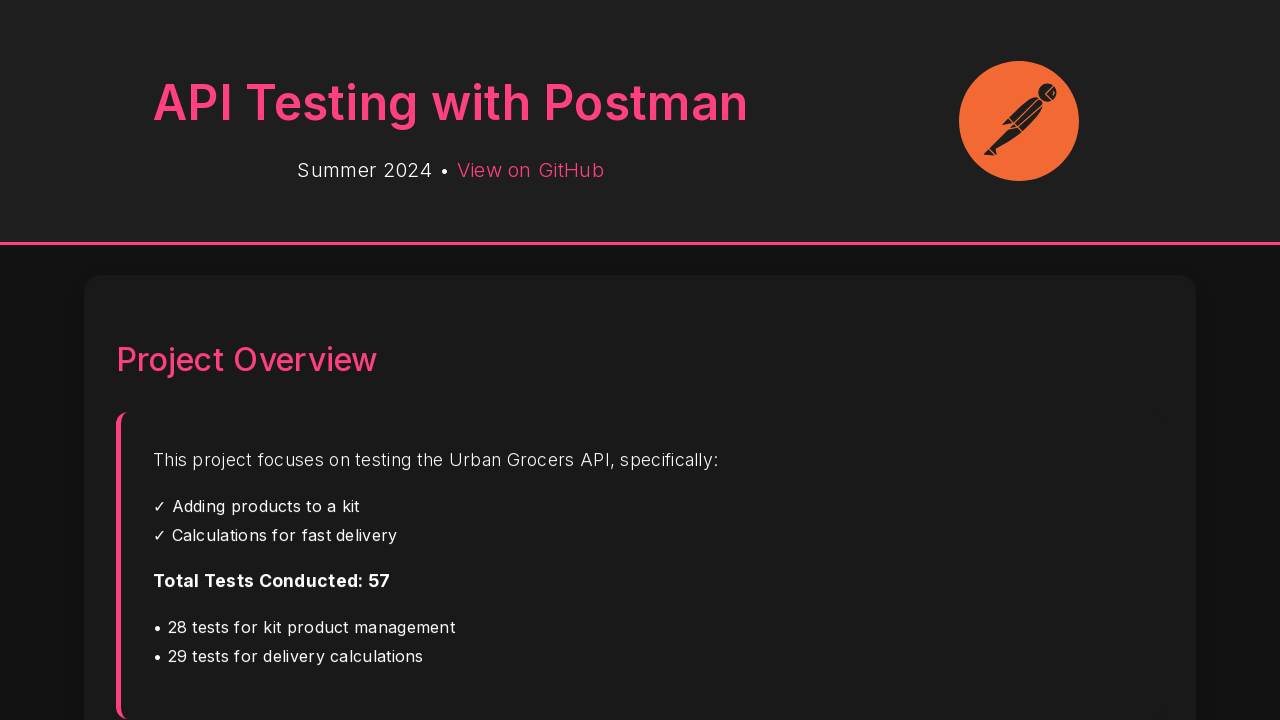

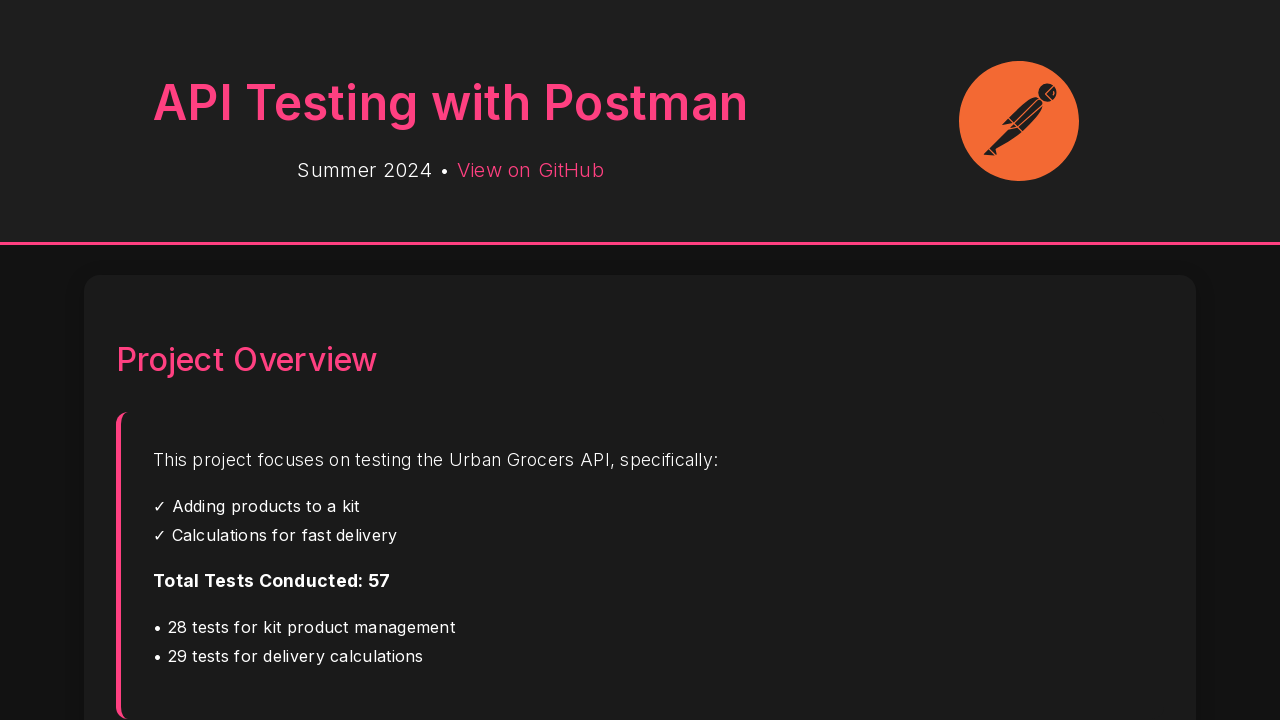